Tests that new todo items are appended to the bottom of the list by creating 3 items and verifying the count

Starting URL: https://demo.playwright.dev/todomvc

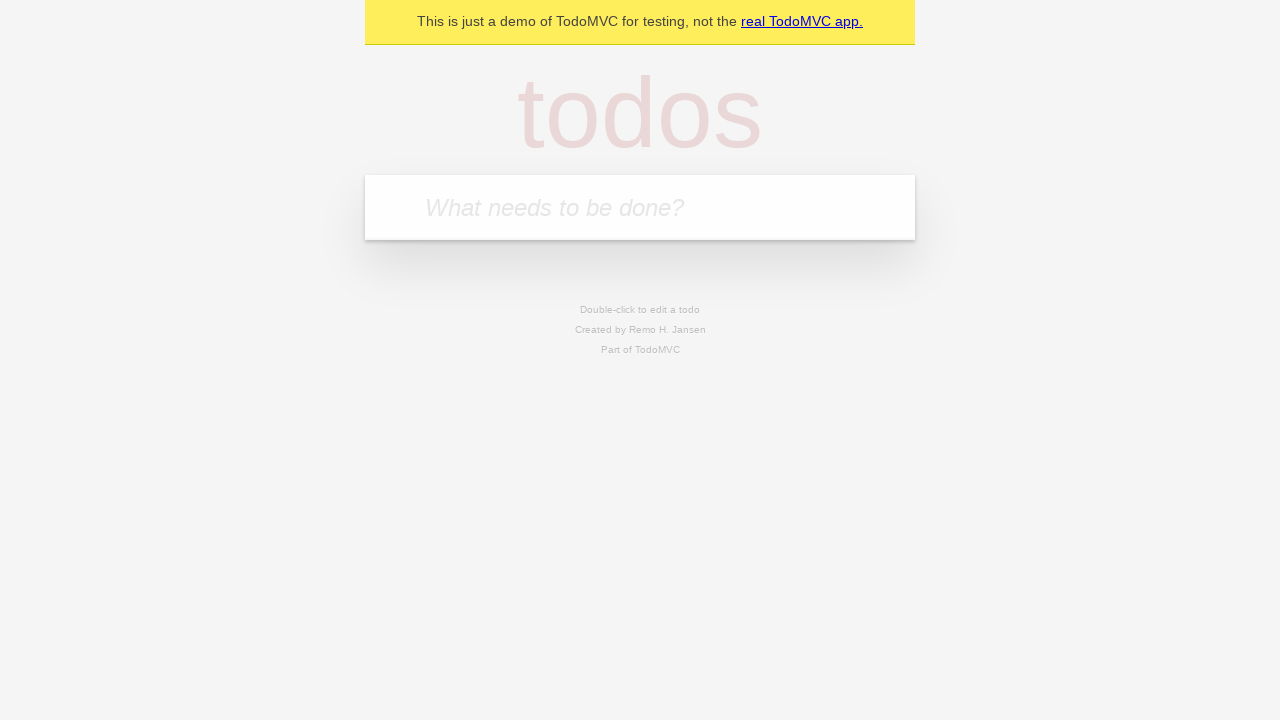

Filled todo input with 'buy some cheese' on internal:attr=[placeholder="What needs to be done?"i]
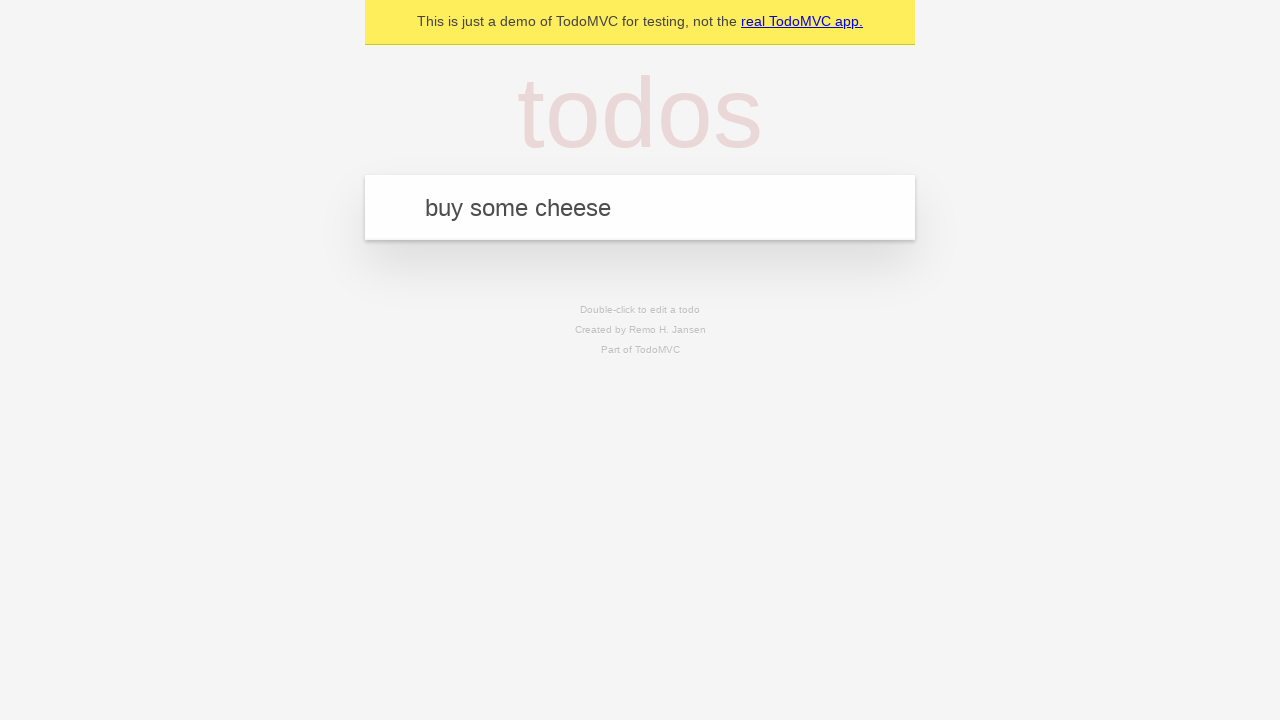

Pressed Enter to create first todo item on internal:attr=[placeholder="What needs to be done?"i]
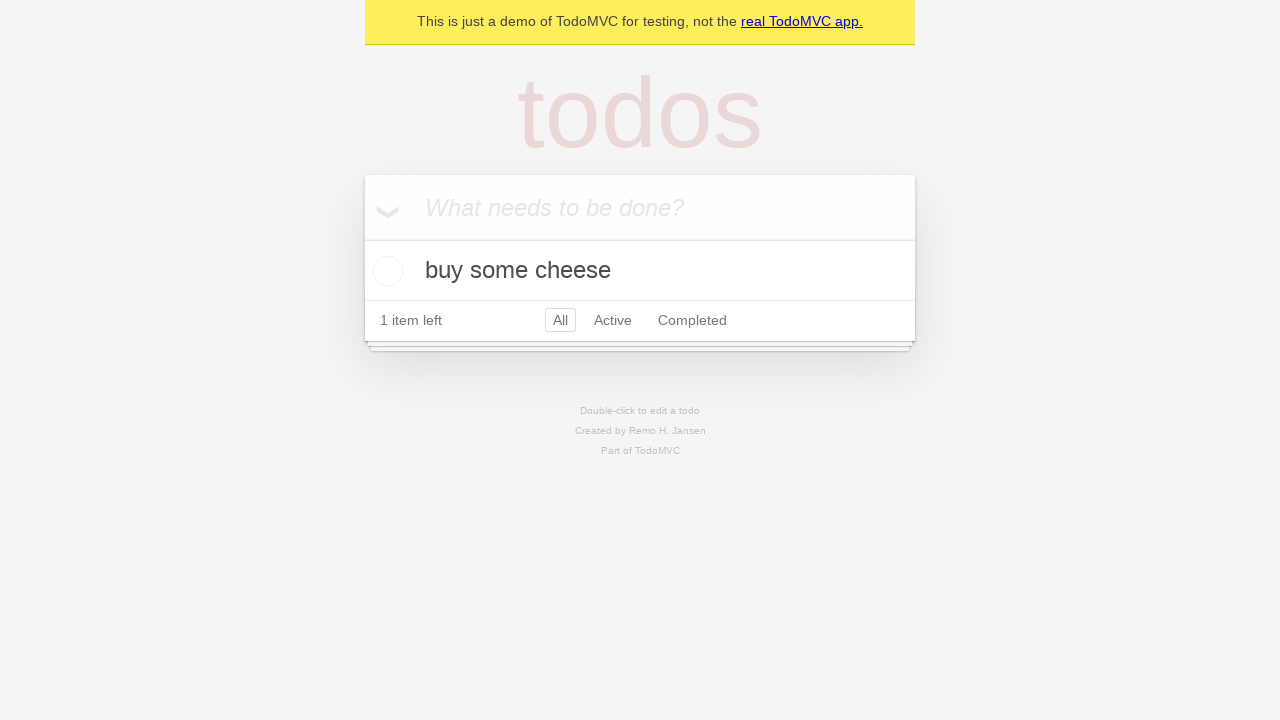

Filled todo input with 'feed the cat' on internal:attr=[placeholder="What needs to be done?"i]
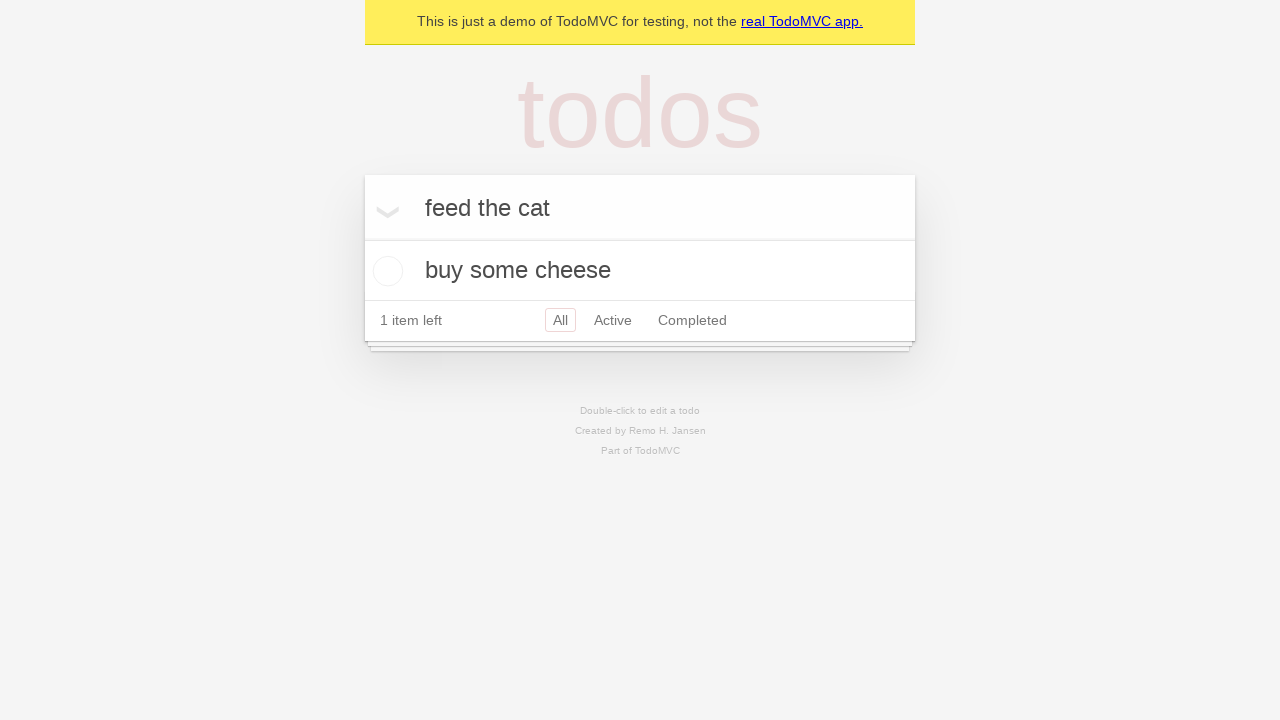

Pressed Enter to create second todo item on internal:attr=[placeholder="What needs to be done?"i]
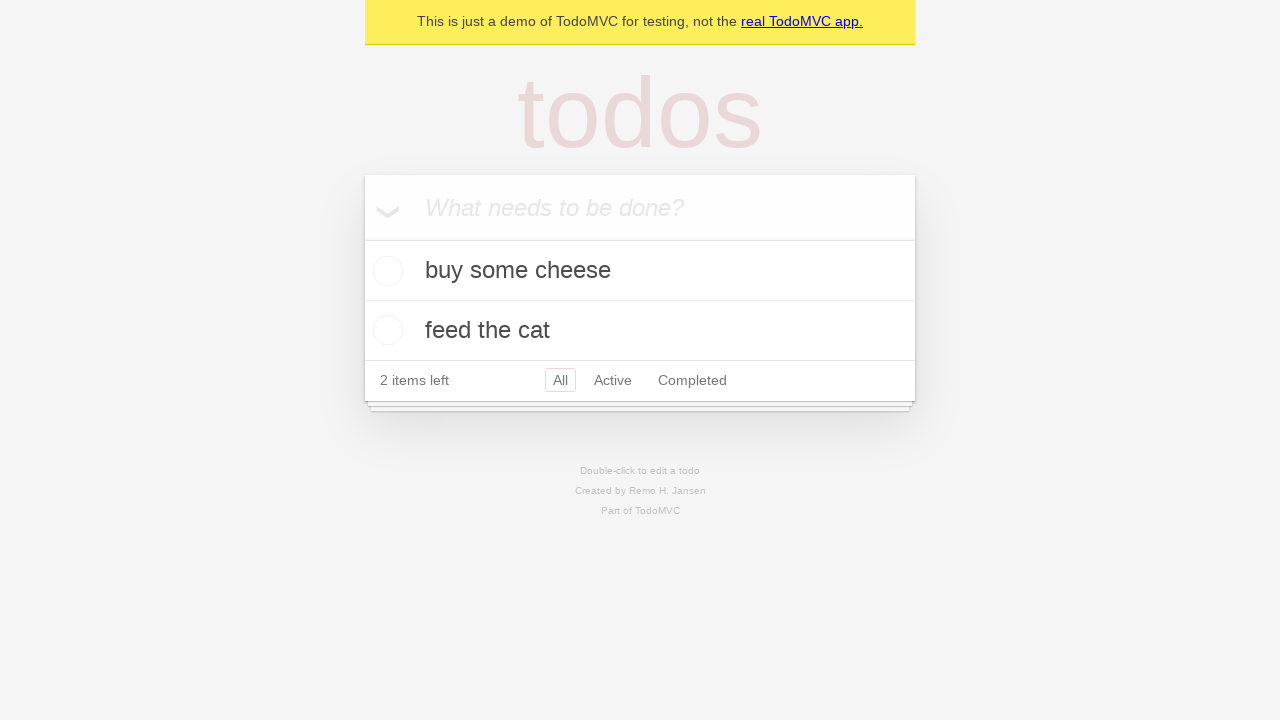

Filled todo input with 'book a doctors appointment' on internal:attr=[placeholder="What needs to be done?"i]
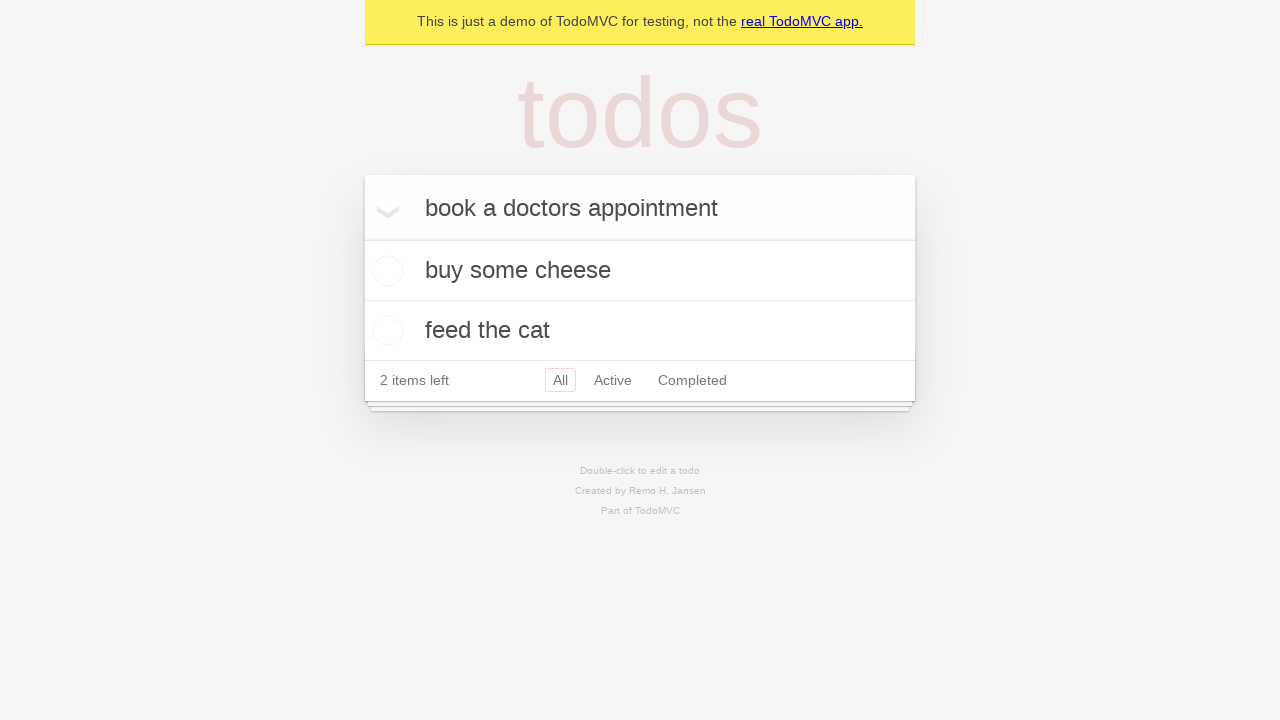

Pressed Enter to create third todo item on internal:attr=[placeholder="What needs to be done?"i]
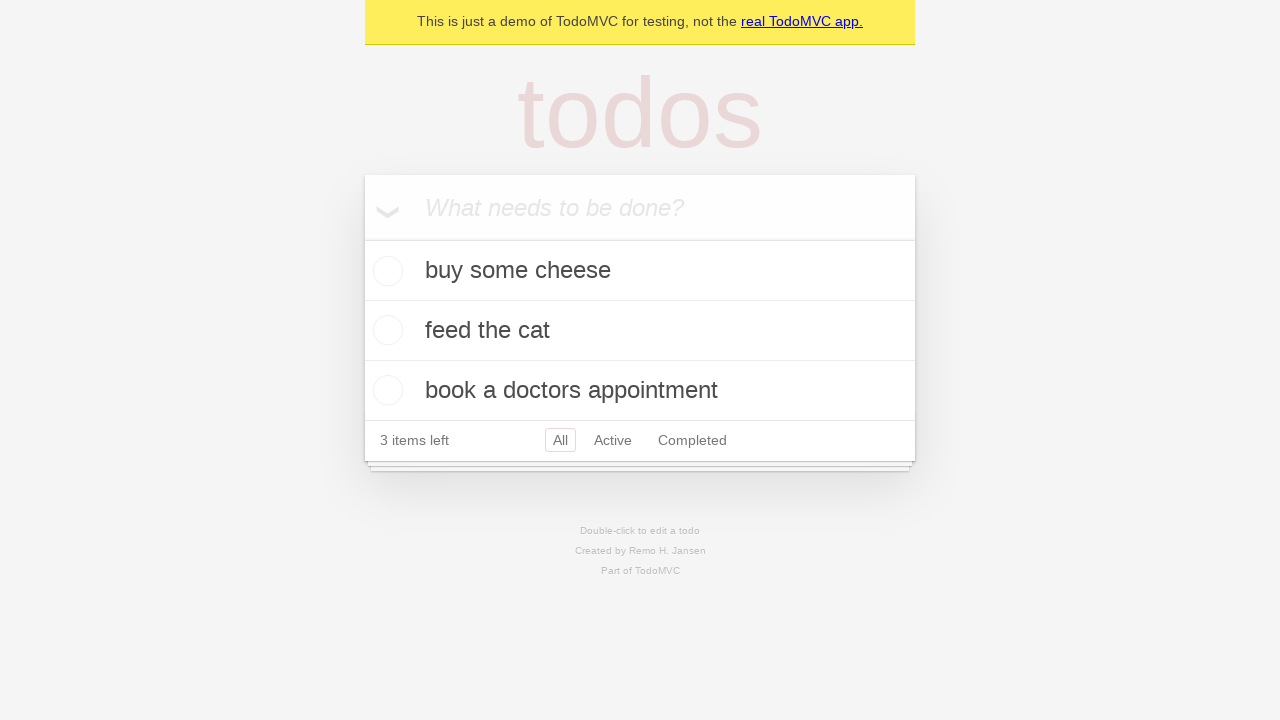

Verified all 3 todo items were created and displayed
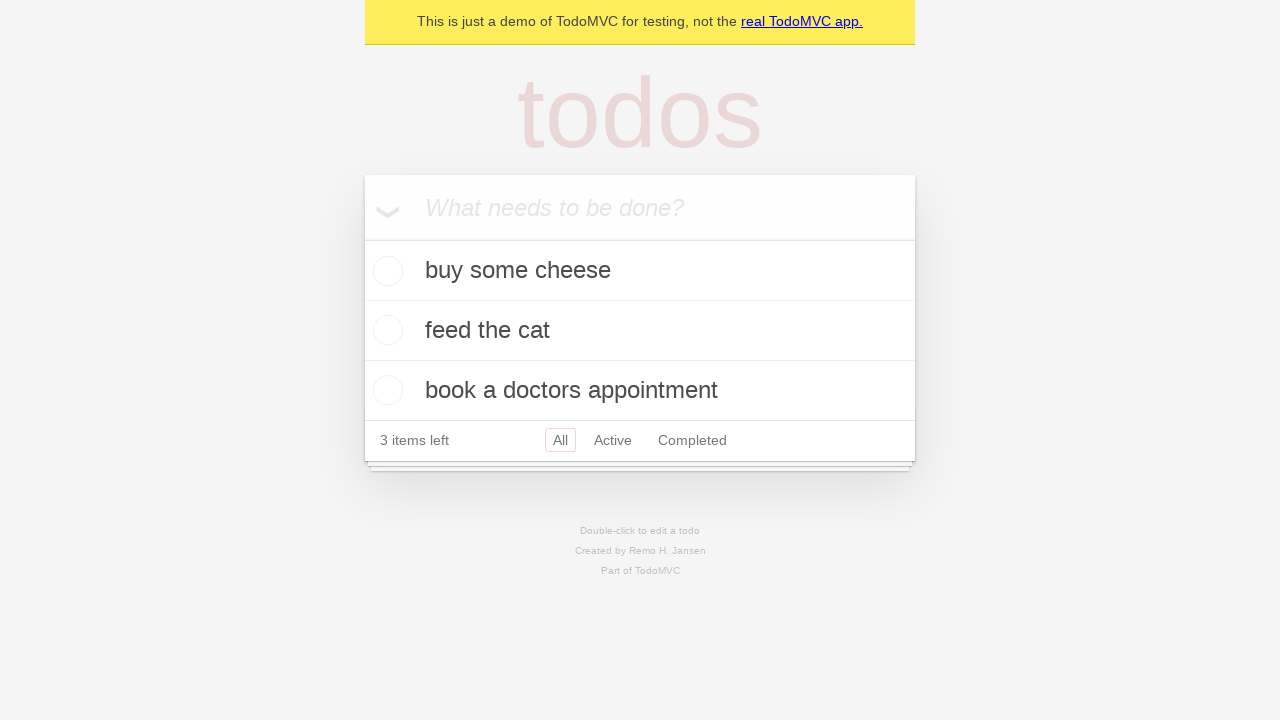

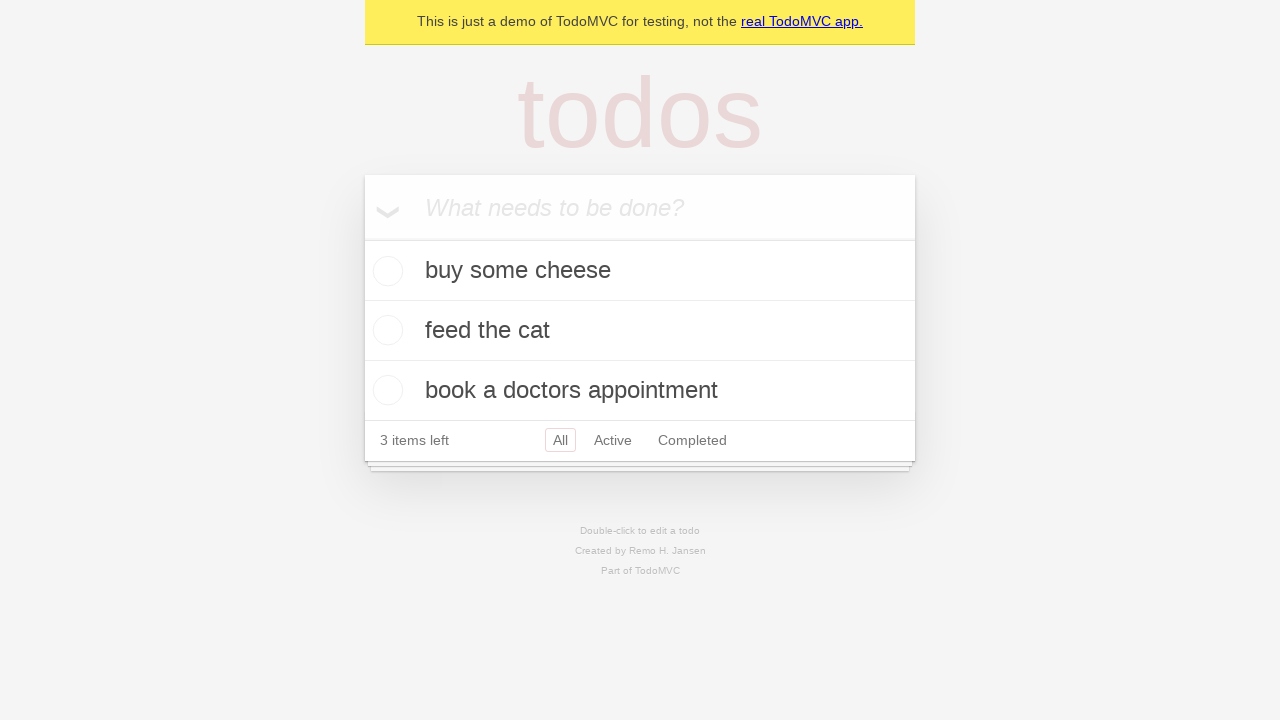